Tests dynamic dropdown functionality on a flight booking practice site by selecting origin city (Bangalore) and destination city (Chennai) from dropdown menus

Starting URL: https://rahulshettyacademy.com/dropdownsPractise/

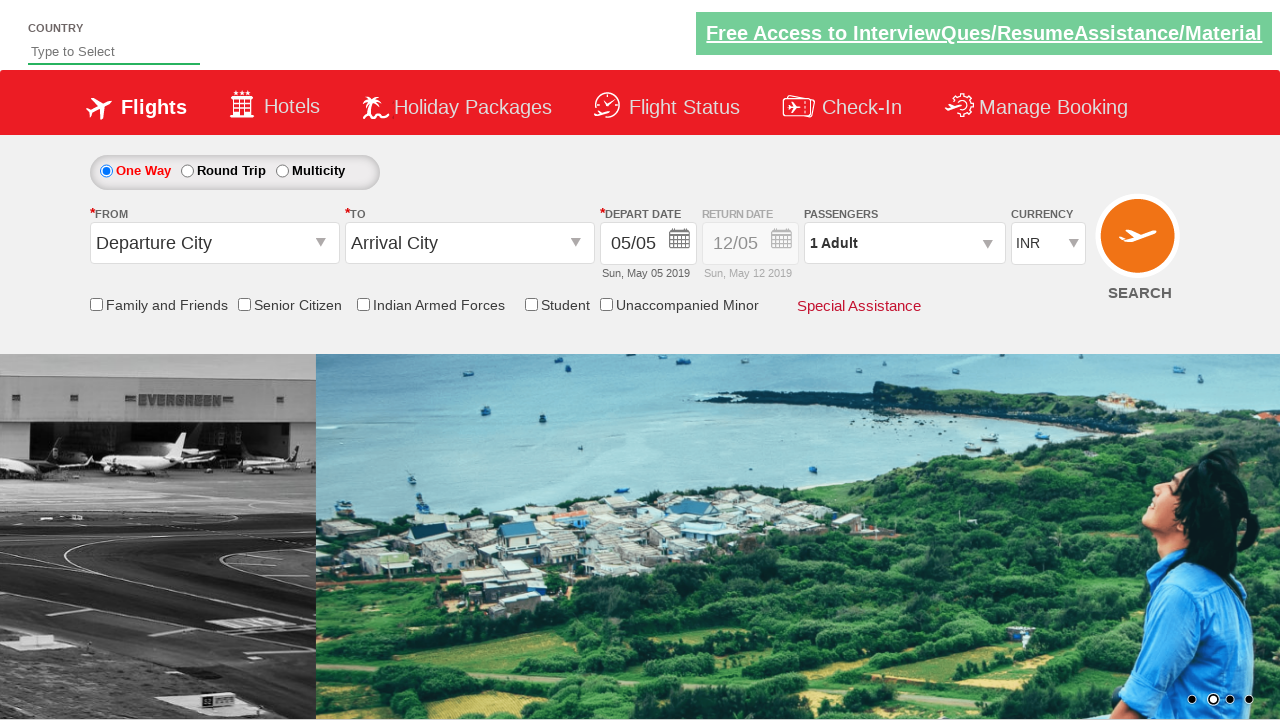

Clicked origin station dropdown to open it at (214, 243) on input#ctl00_mainContent_ddl_originStation1_CTXT
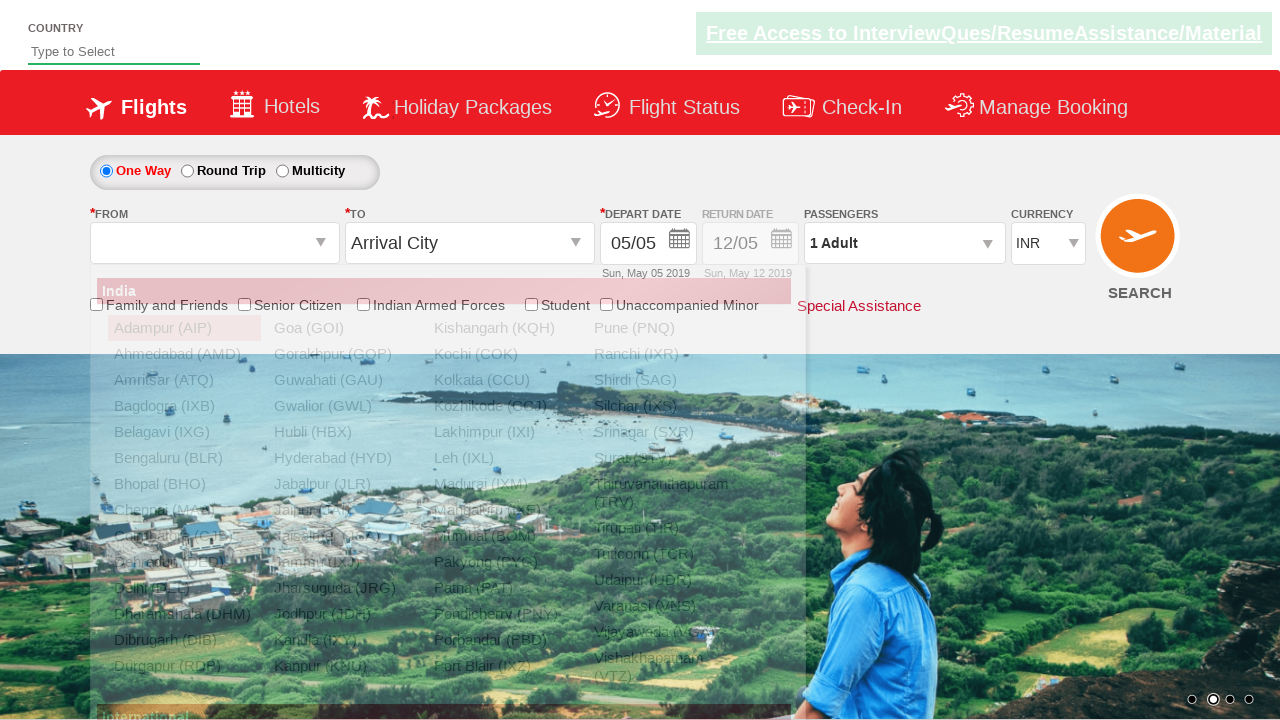

Waited for Bangalore (BLR) option to appear in dropdown
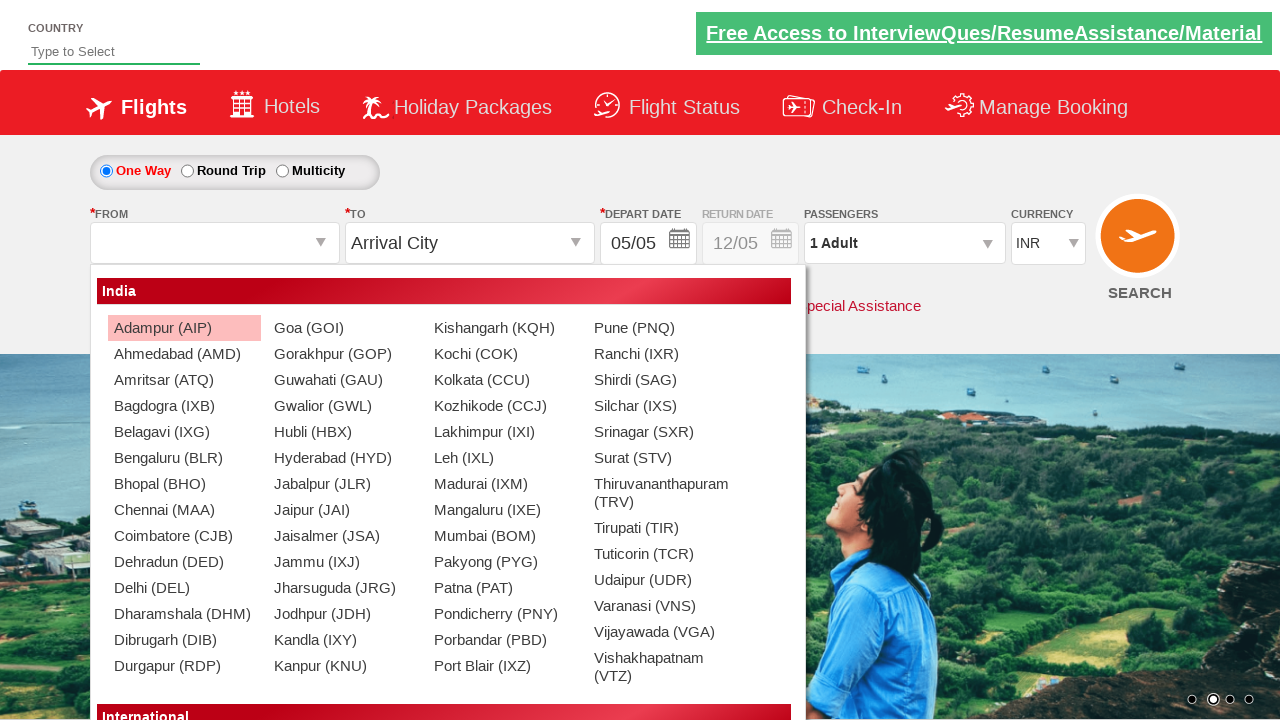

Selected Bangalore (BLR) as origin city at (184, 458) on a[value='BLR']
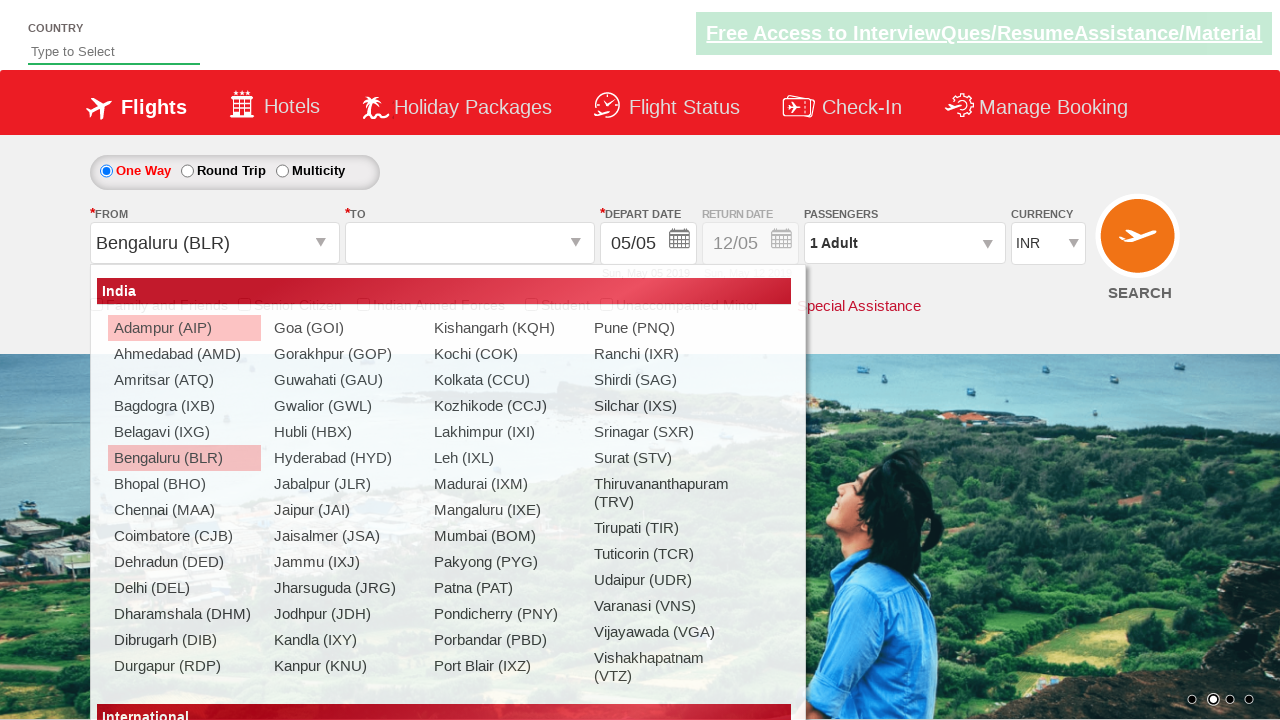

Waited for Chennai (MAA) option to appear in destination dropdown
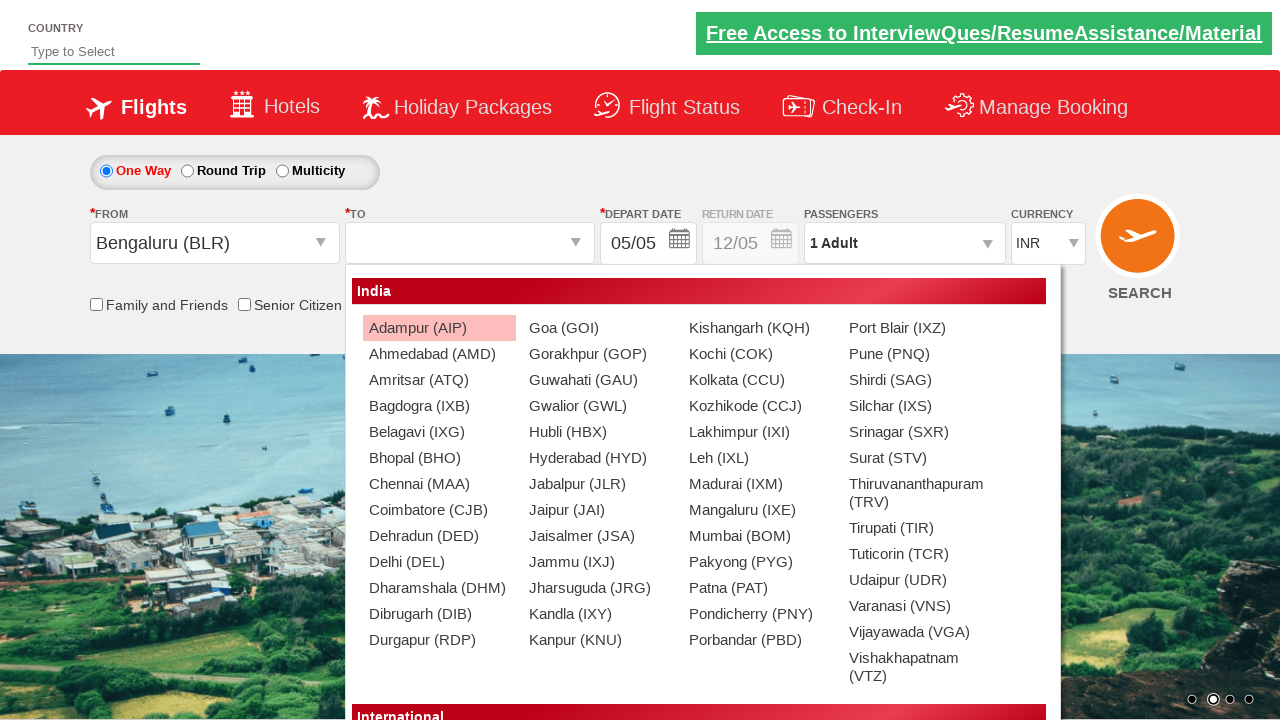

Selected Chennai (MAA) as destination city at (439, 484) on (//a[@value='MAA'])[2]
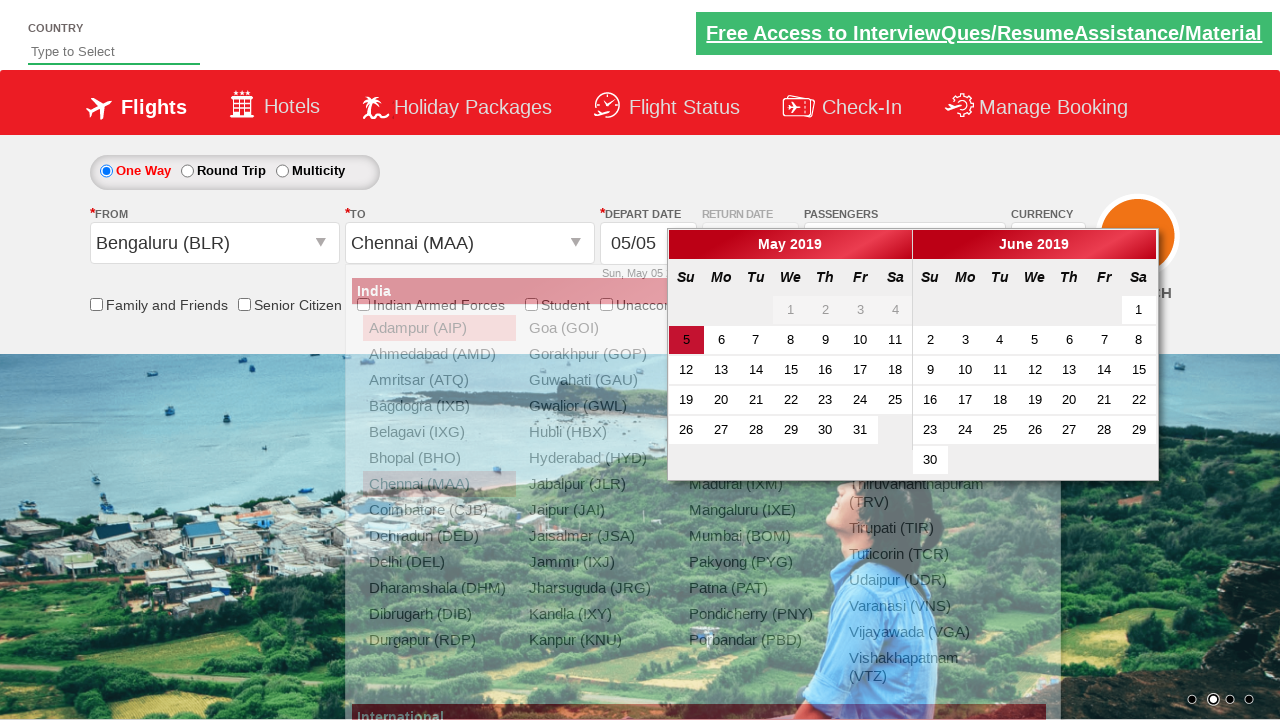

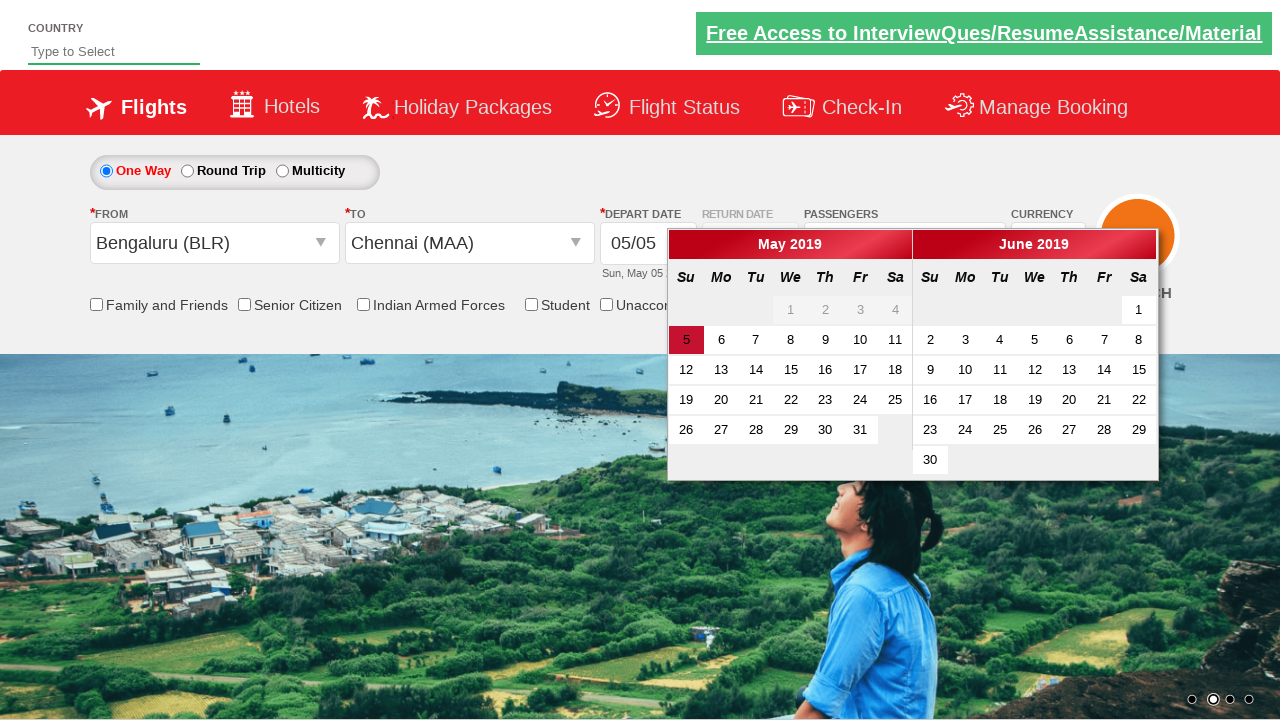